Navigates to anhtester.com and clicks on the "API Testing" section heading

Starting URL: https://anhtester.com

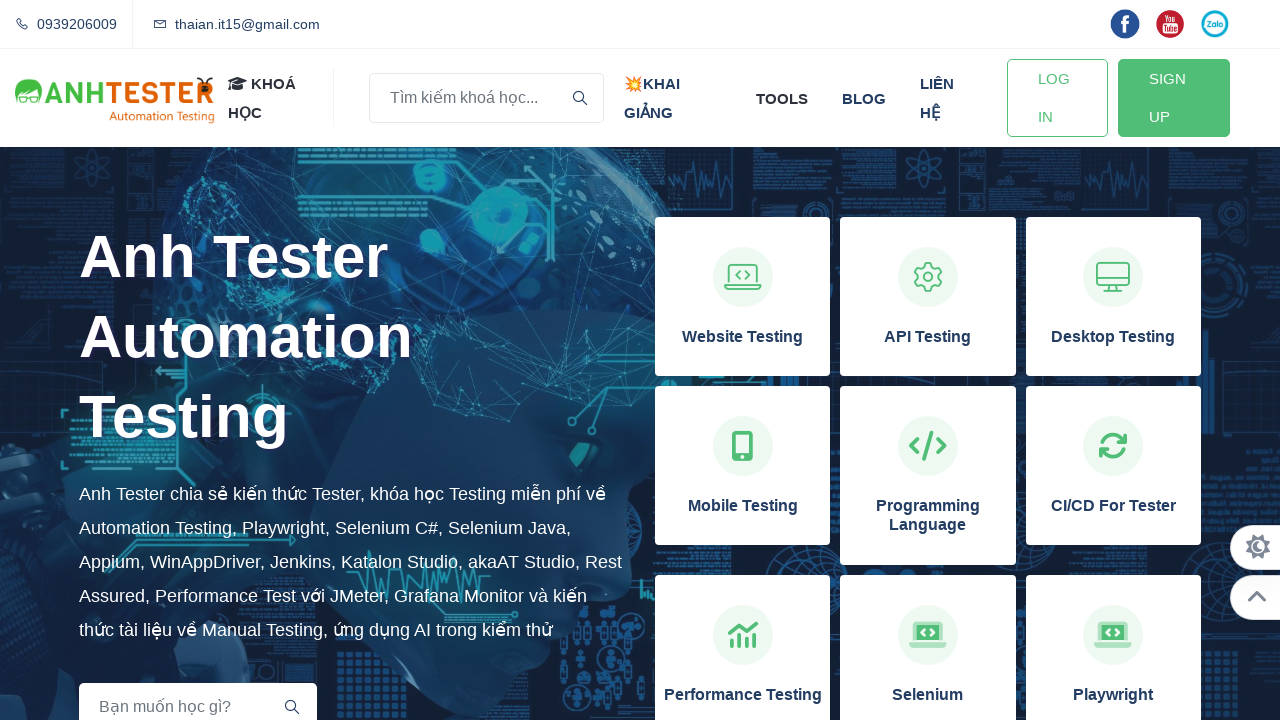

Waited for page to load (domcontentloaded)
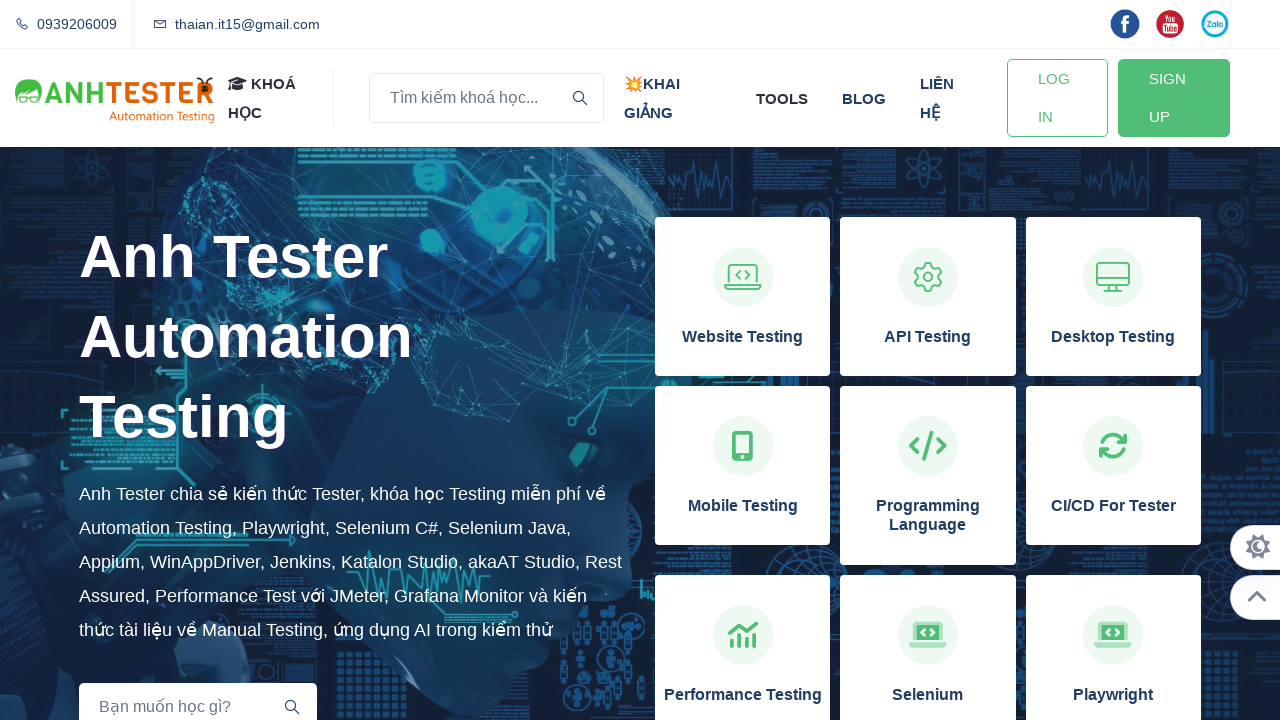

Clicked on 'API Testing' section heading at (928, 337) on xpath=//h3[normalize-space()='API Testing']
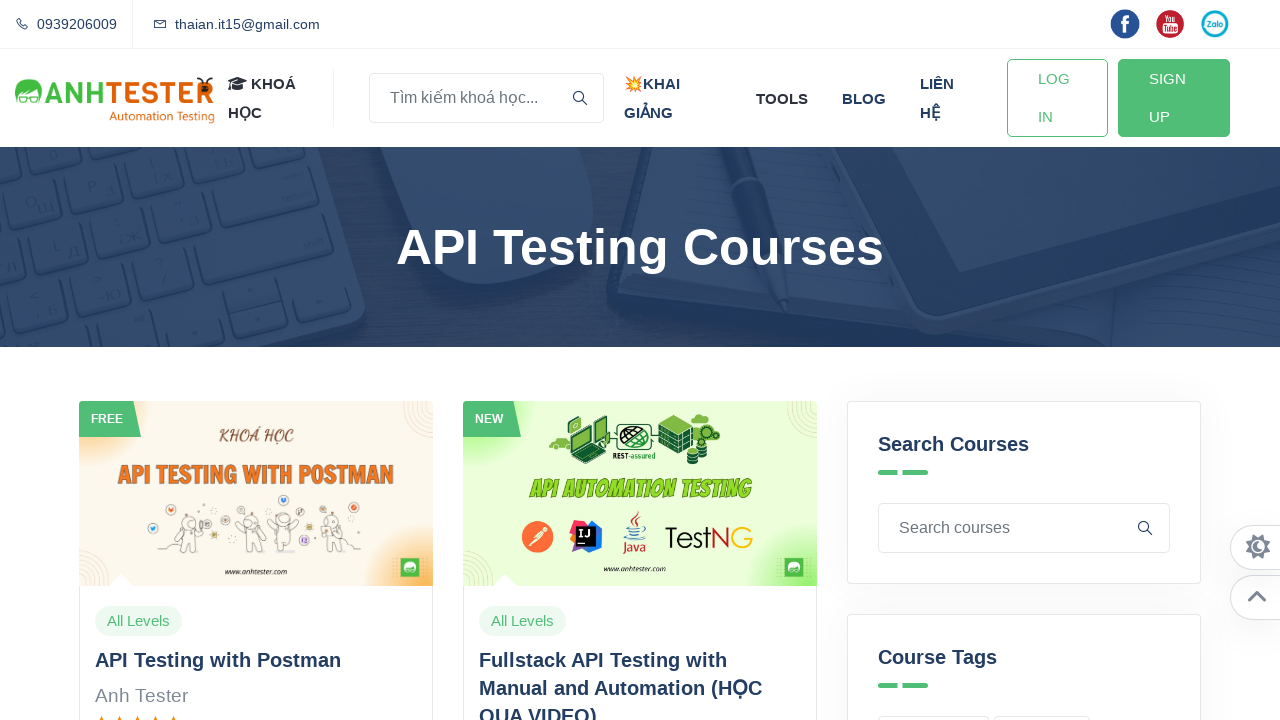

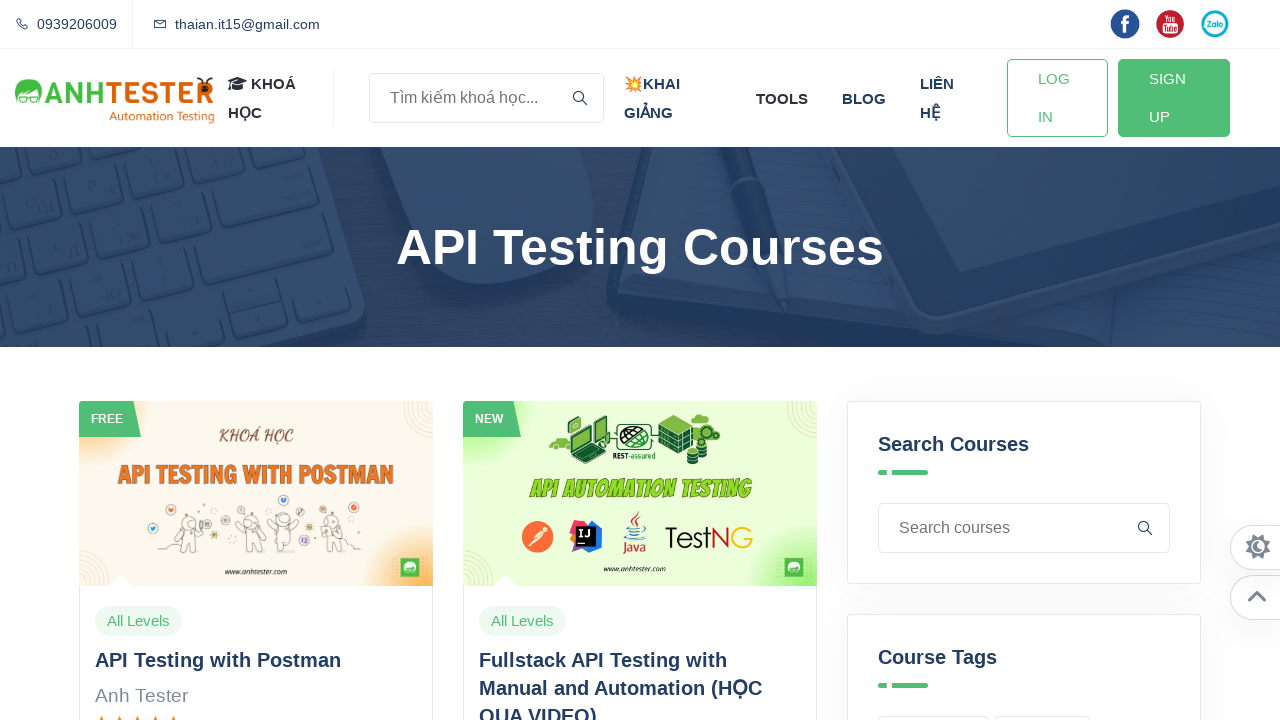